Tests clicking Browse Languages menu and verifying the table has Language and Author column headers

Starting URL: http://www.99-bottles-of-beer.net/

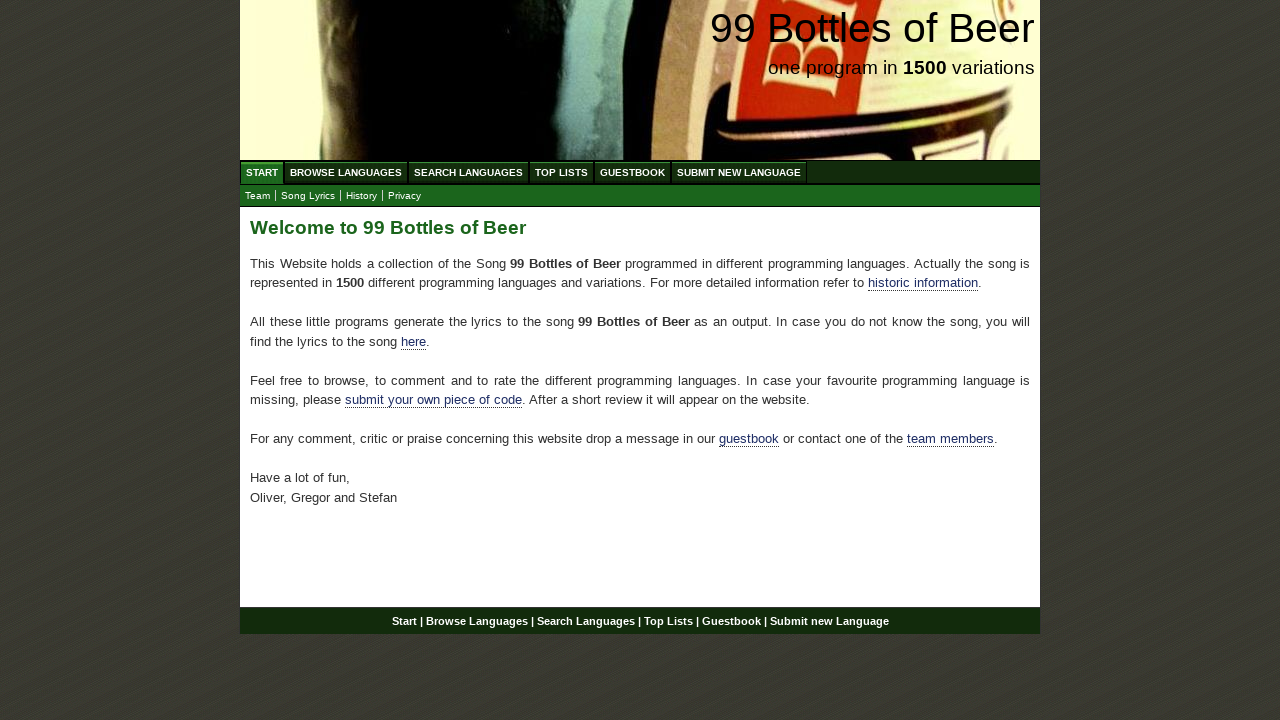

Clicked Browse Languages menu at (346, 172) on xpath=//a[@href='/abc.html']
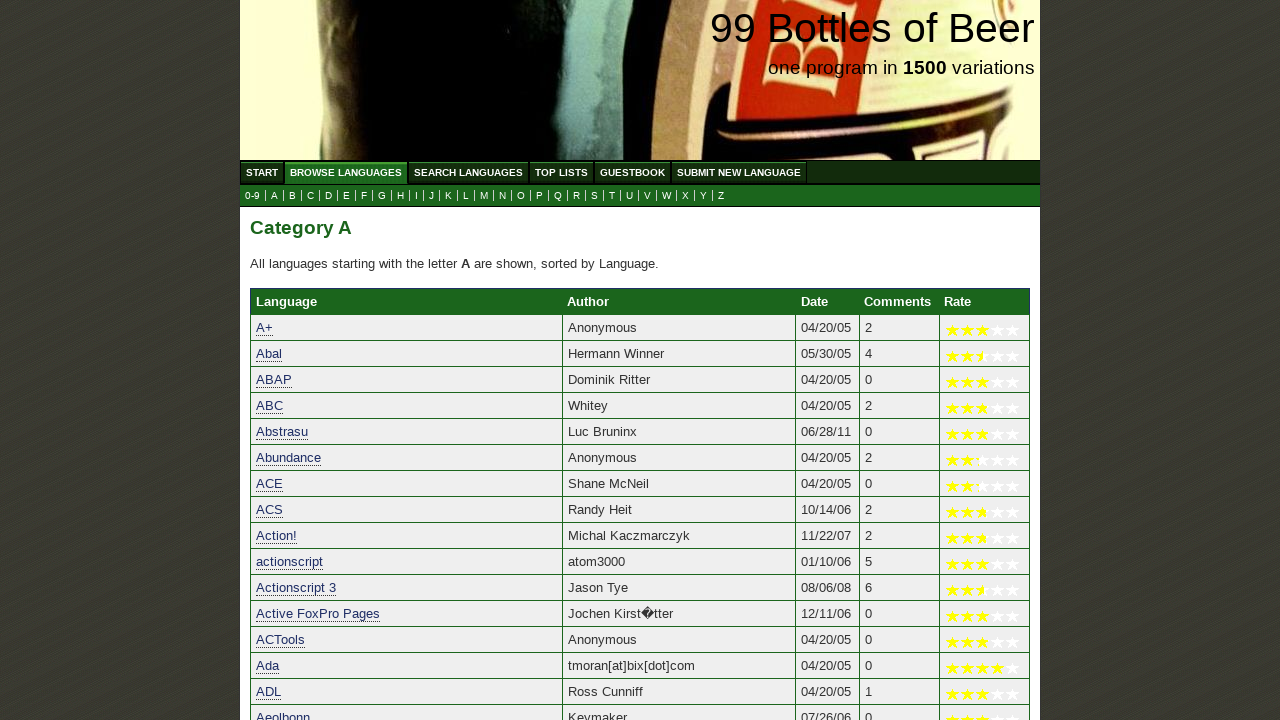

Table headers loaded
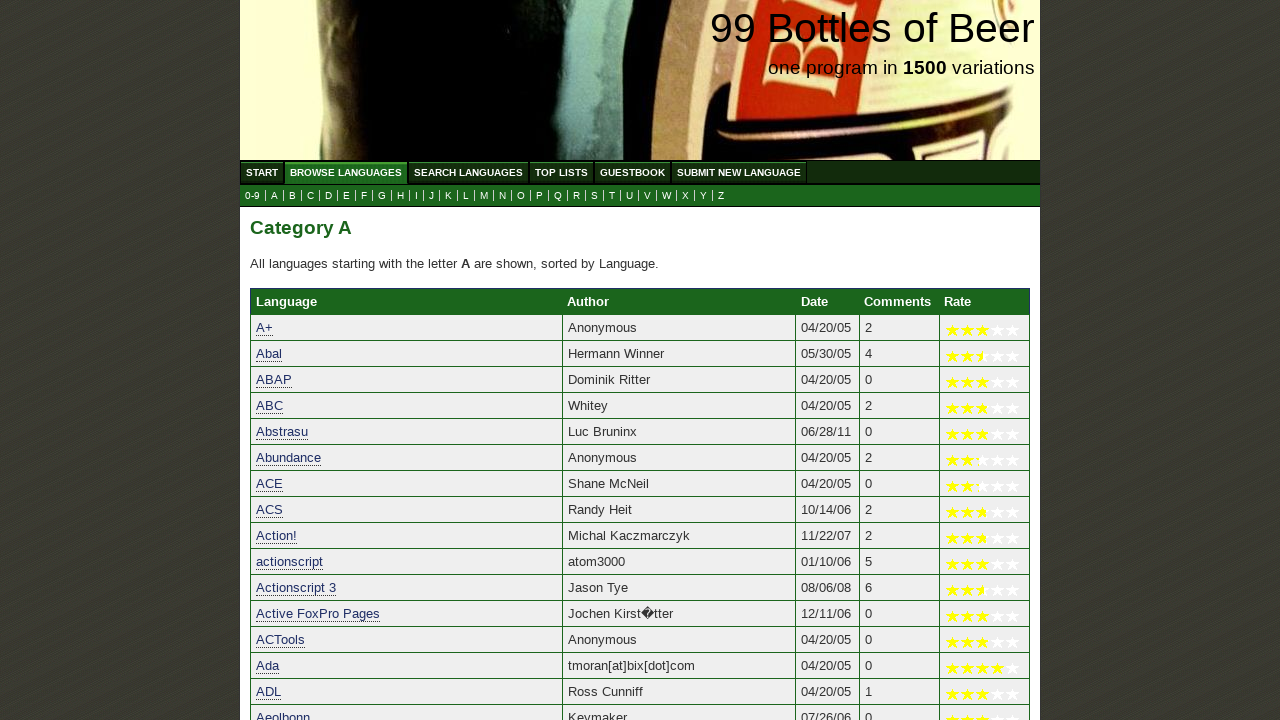

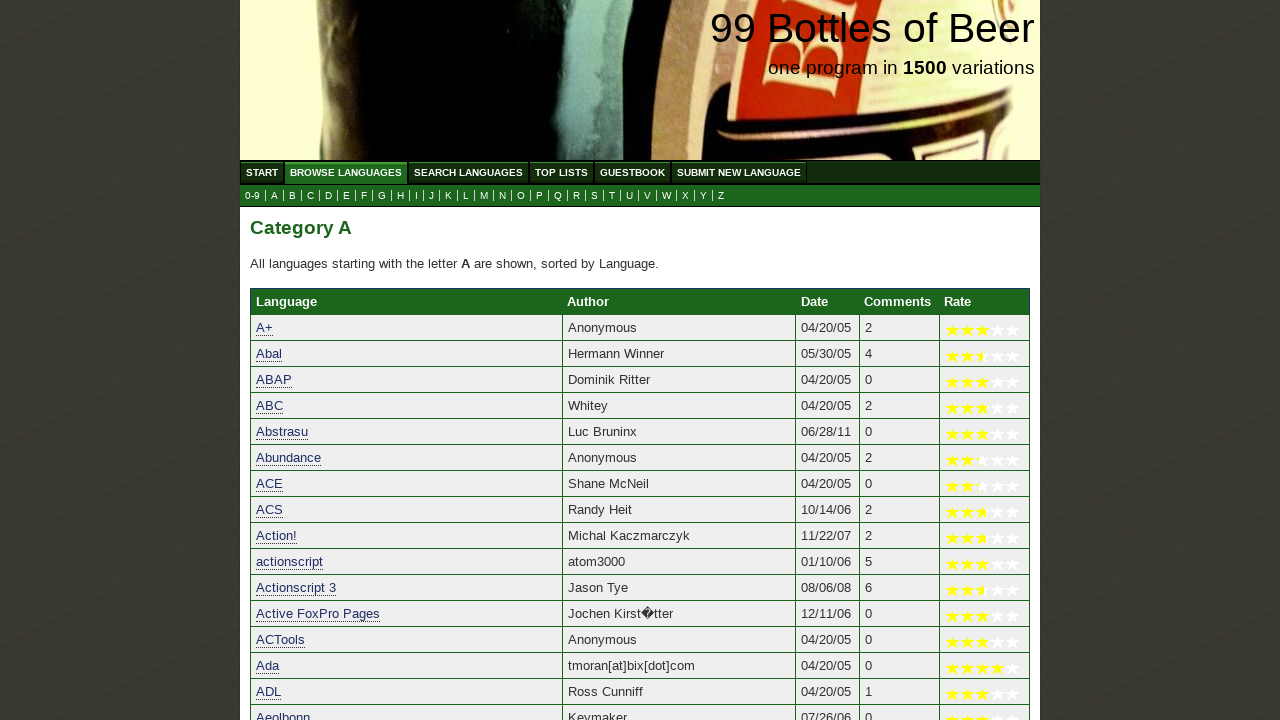